Tests page scrolling functionality by scrolling down, up, and to a specific element

Starting URL: https://mashaclimbing.xyz/

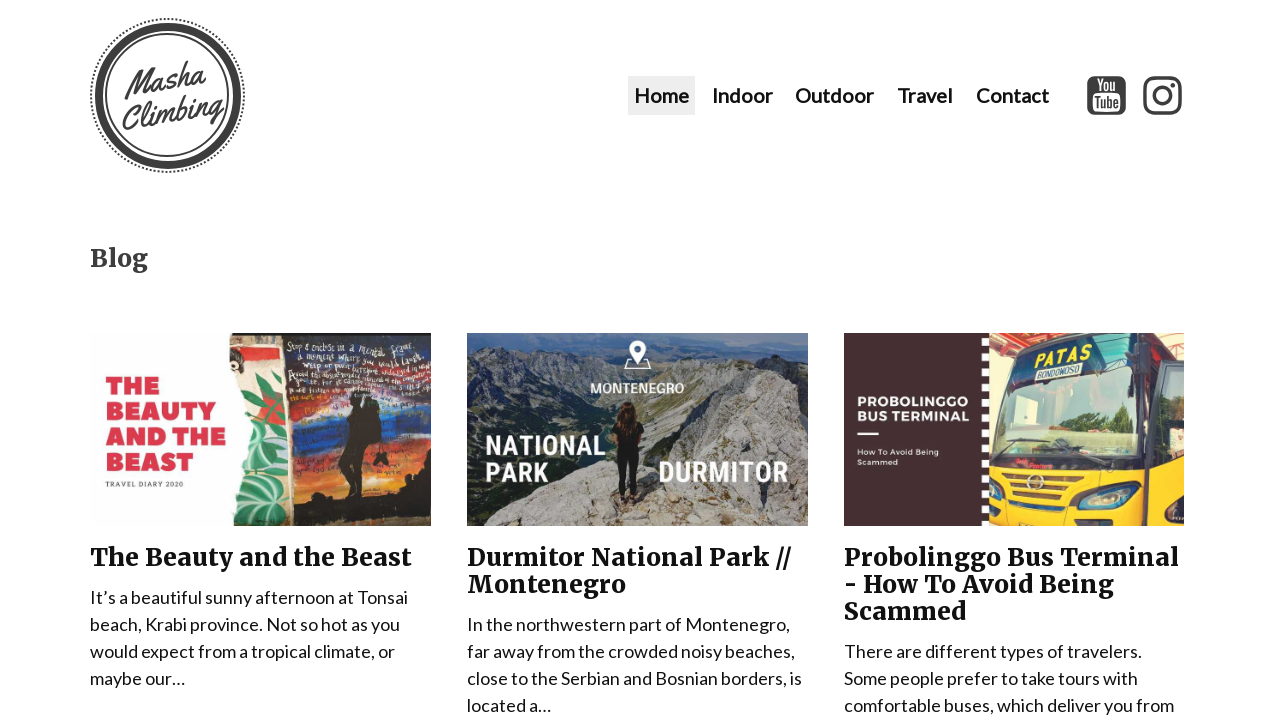

Scrolled down by 1600 pixels
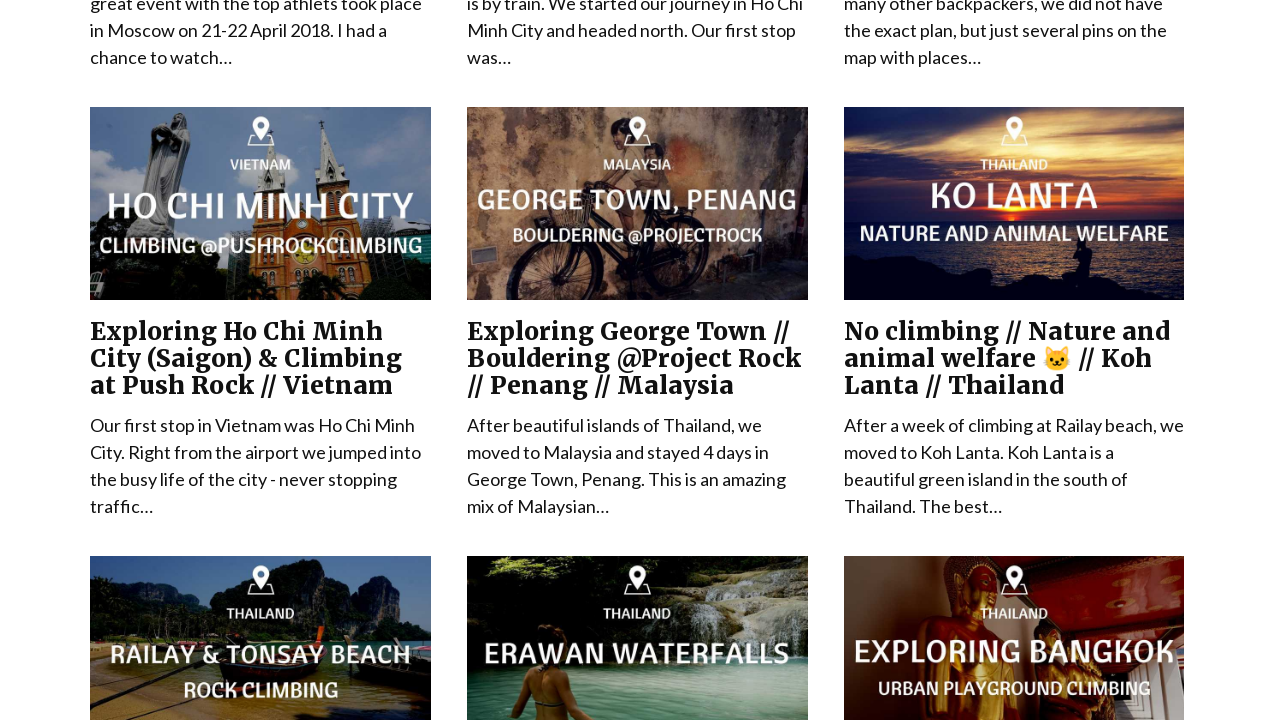

Waited 2 seconds after scrolling down
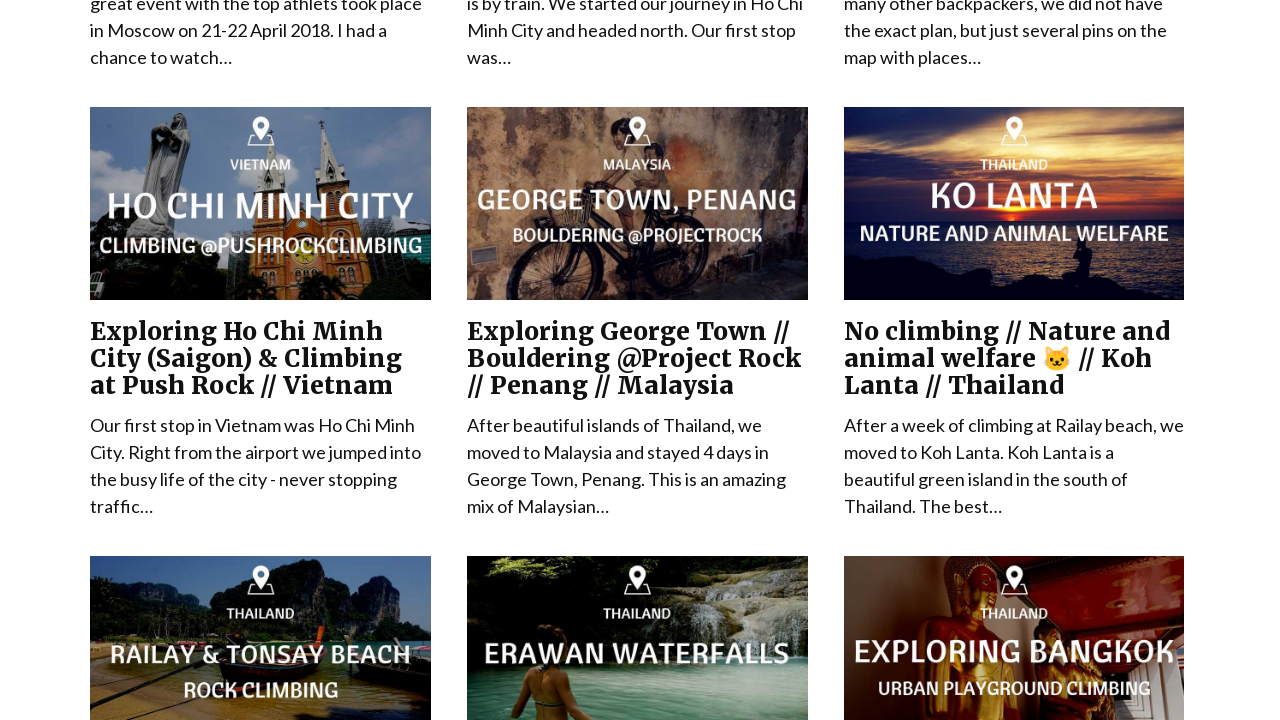

Scrolled back up by 1600 pixels
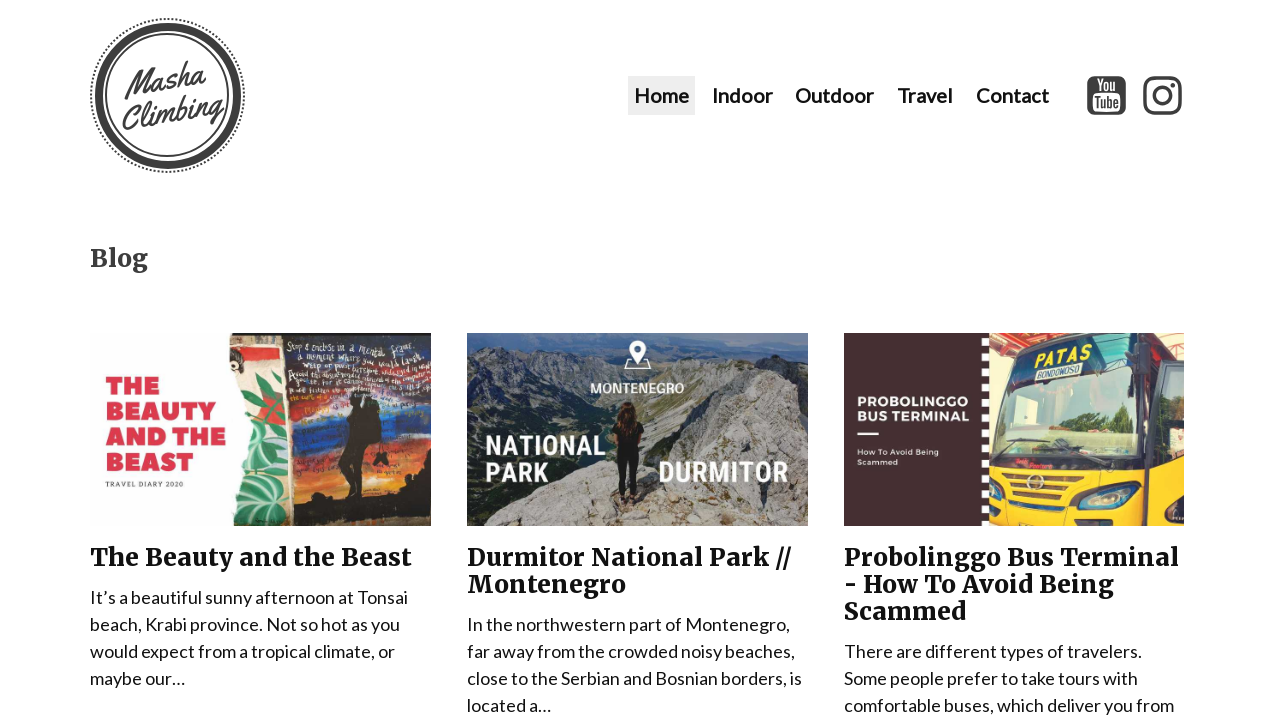

Waited 2 seconds after scrolling up
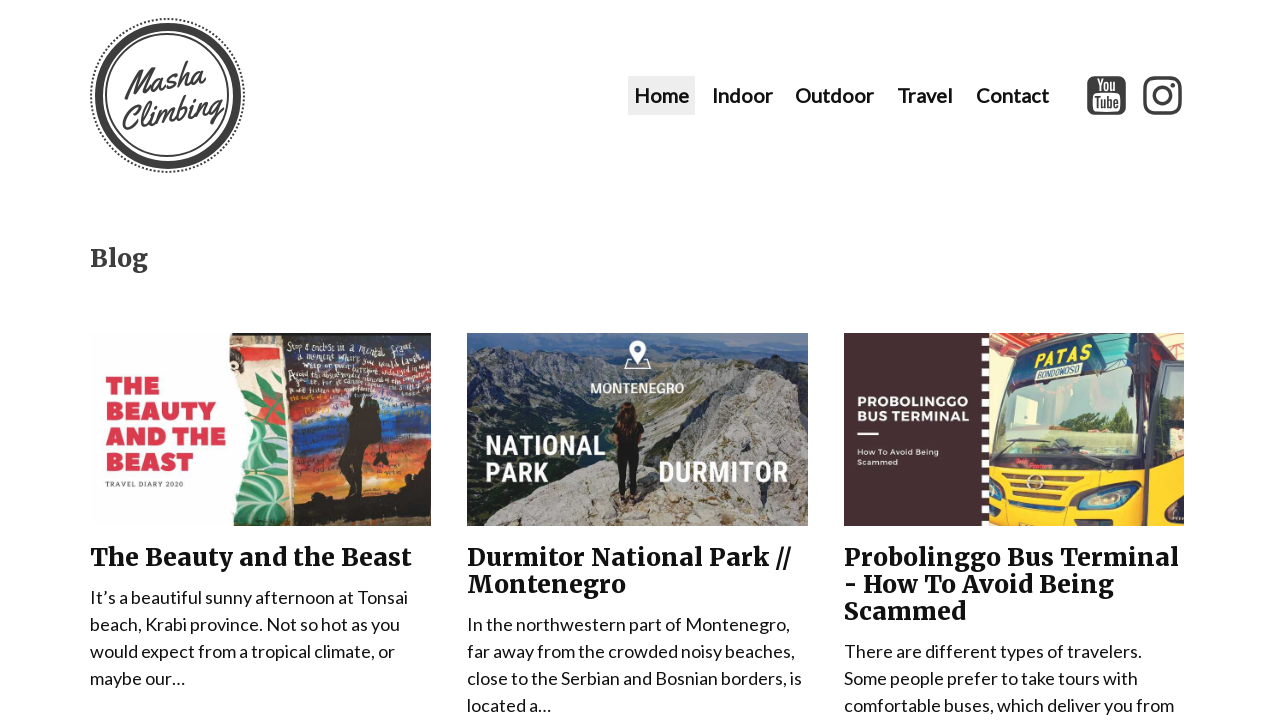

Scrolled to author-item element
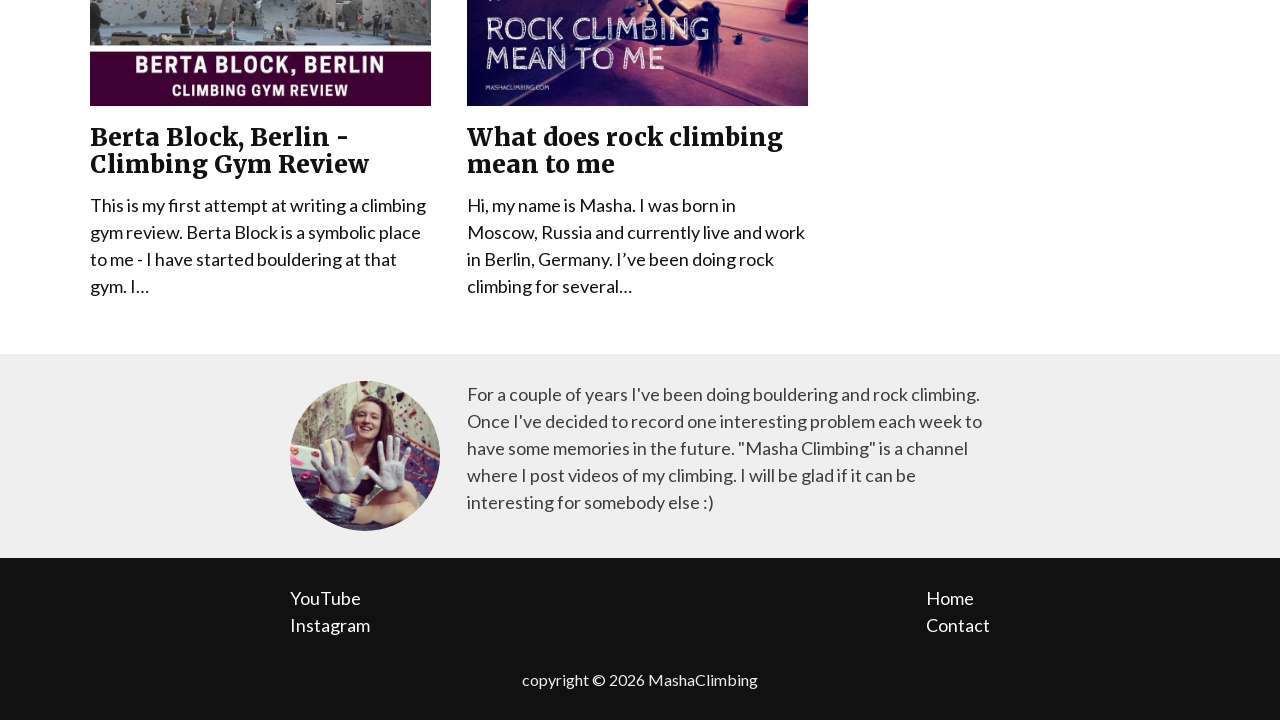

Waited 2 seconds after scrolling to author-item element
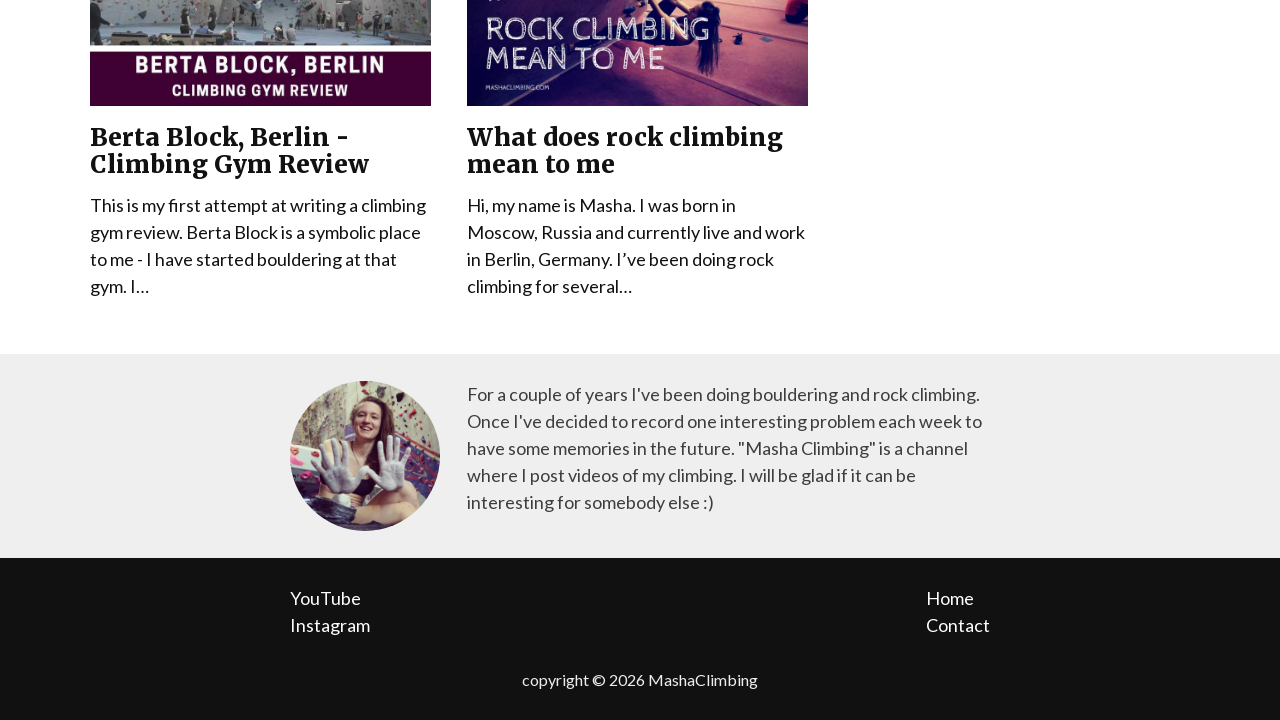

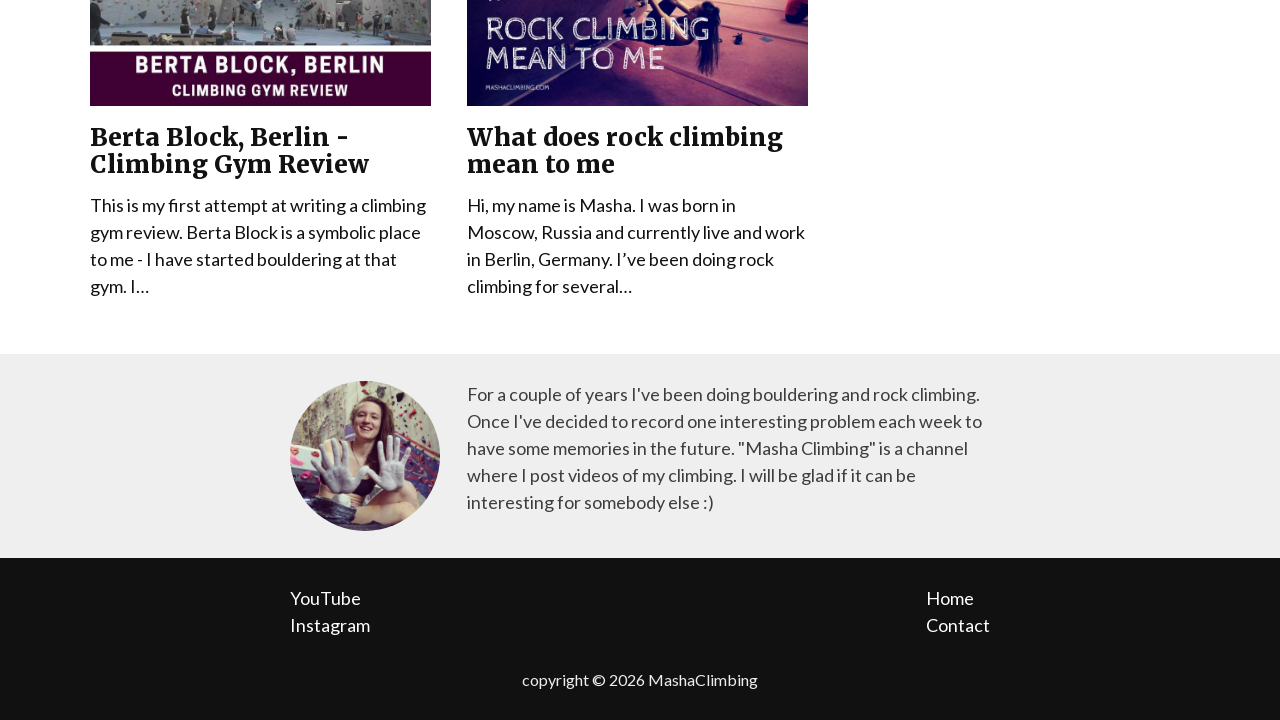